Tests JavaScript prompt functionality by switching to an iframe, clicking a "Try it" button to trigger an alert, entering a name in the prompt, and verifying the displayed text contains the entered name.

Starting URL: https://www.w3schools.com/js/tryit.asp?filename=tryjs_prompt

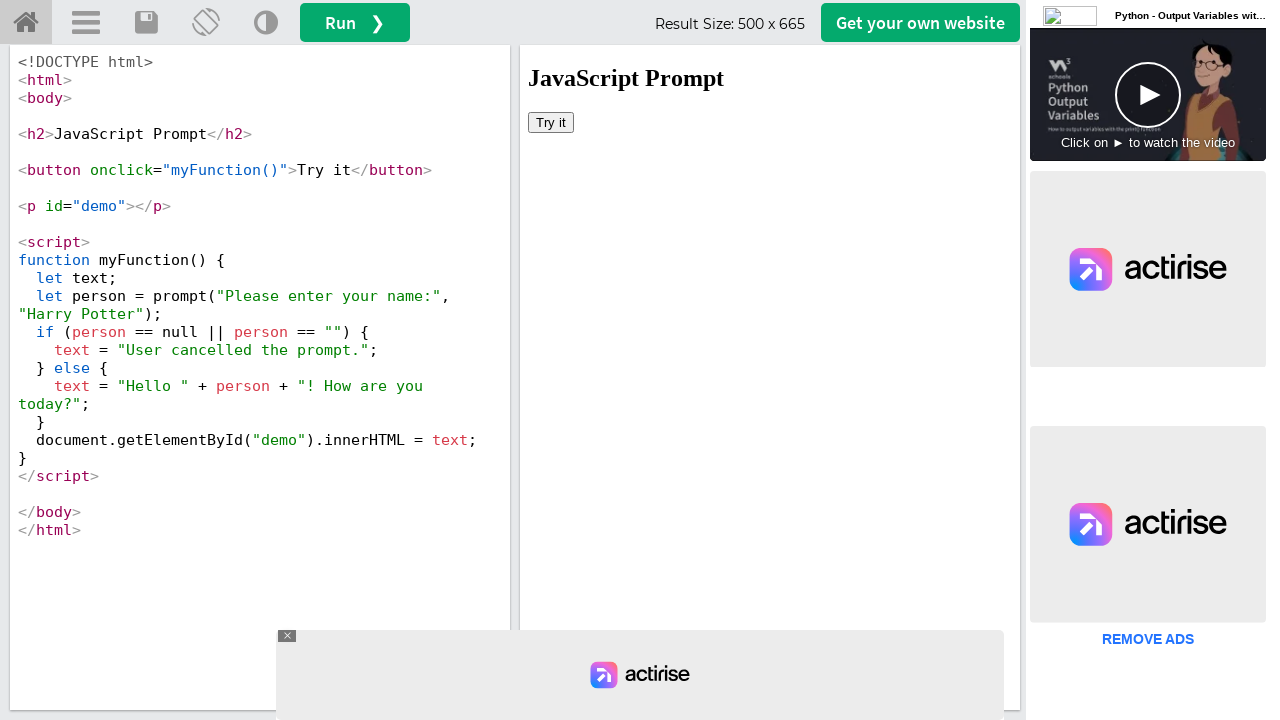

Located iframe with selector #iframeResult
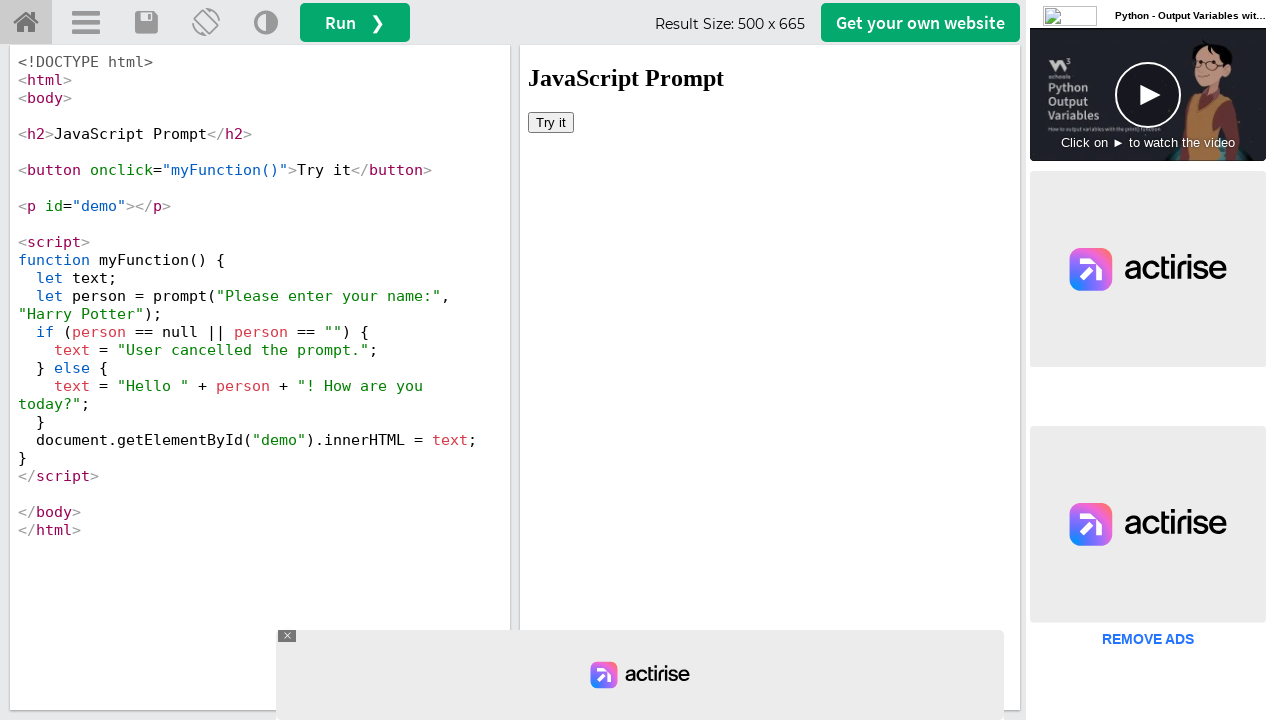

Set up dialog handler to accept prompt with name 'harini'
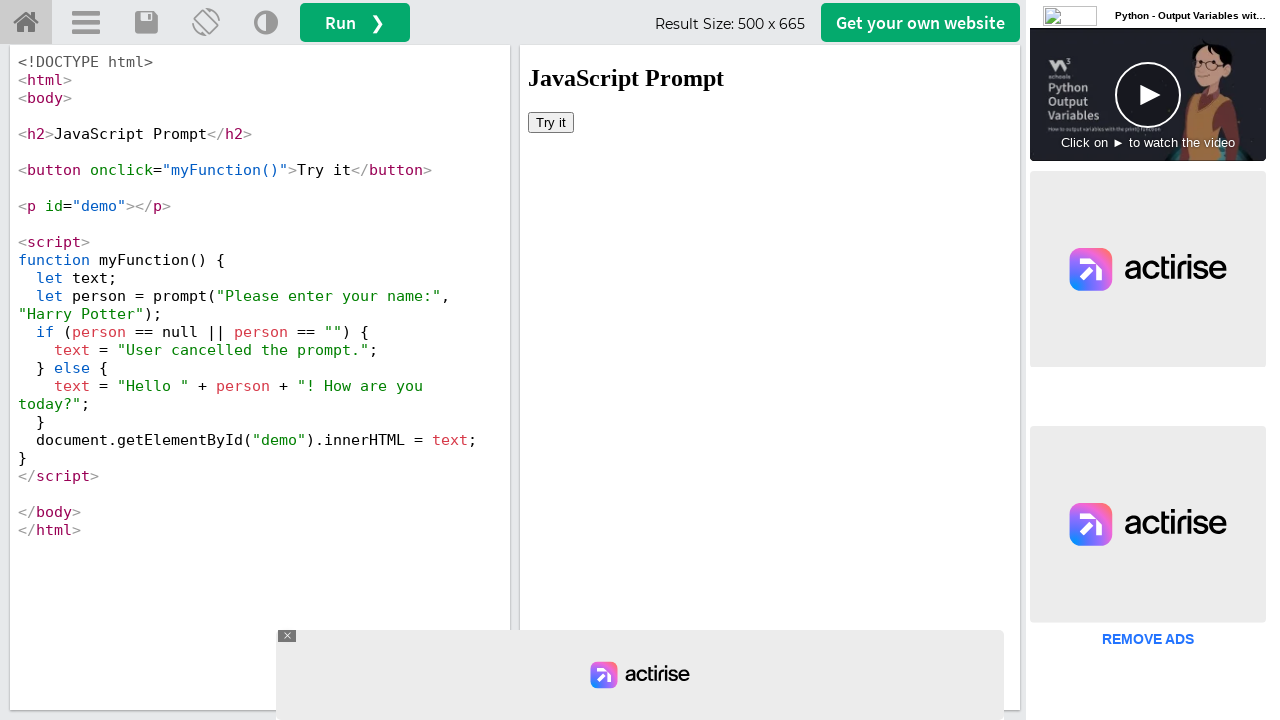

Clicked 'Try it' button in iframe to trigger JavaScript prompt at (551, 122) on #iframeResult >> internal:control=enter-frame >> xpath=//button[text()='Try it']
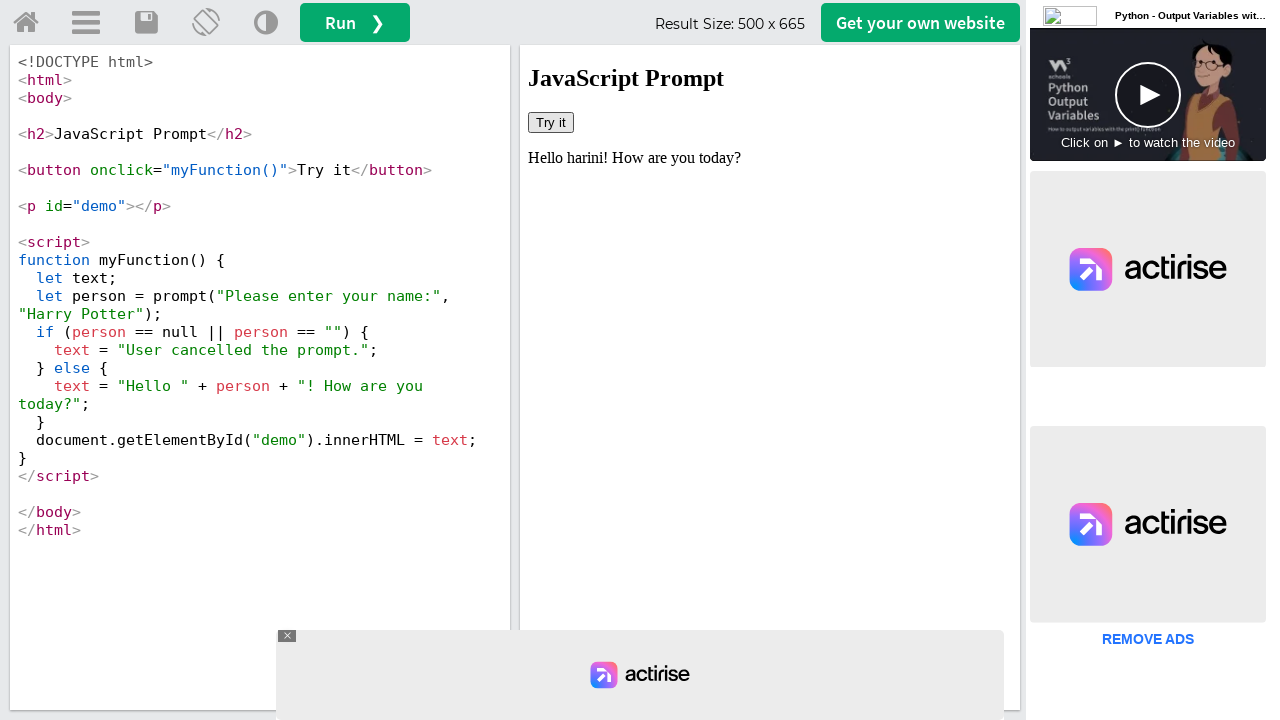

Waited 1000ms for dialog handling and prompt completion
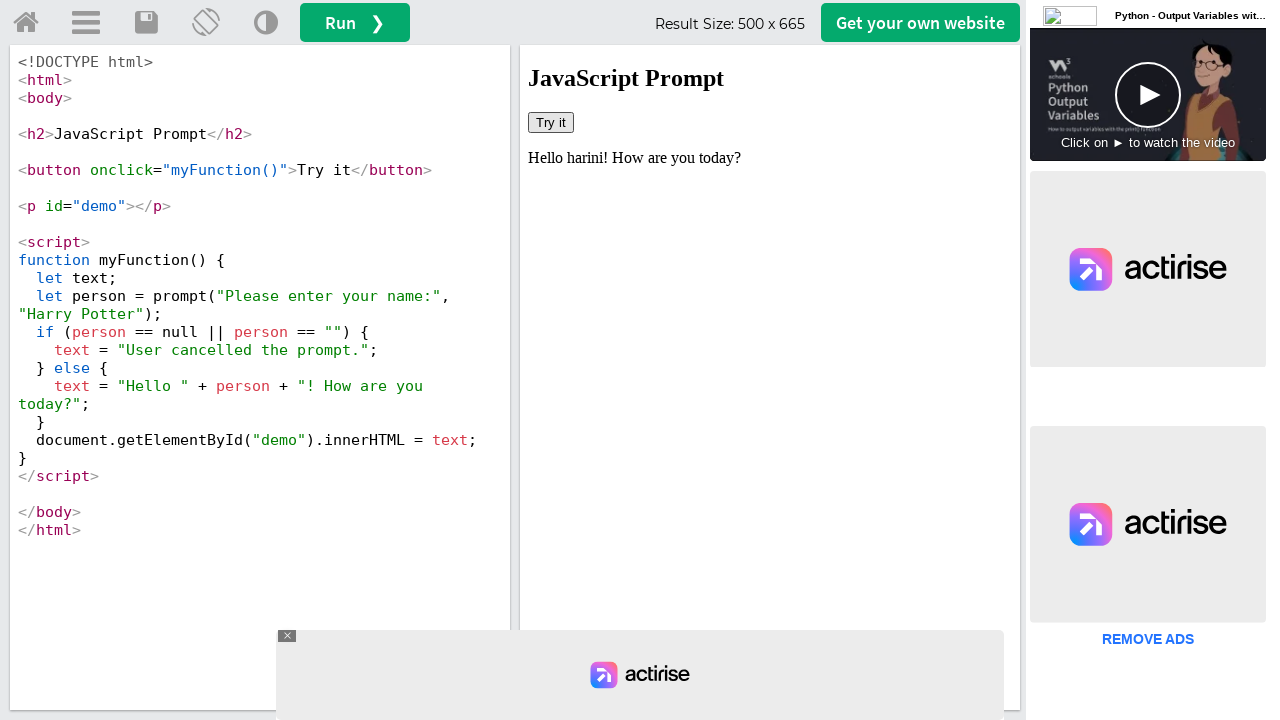

Retrieved text content from demo element
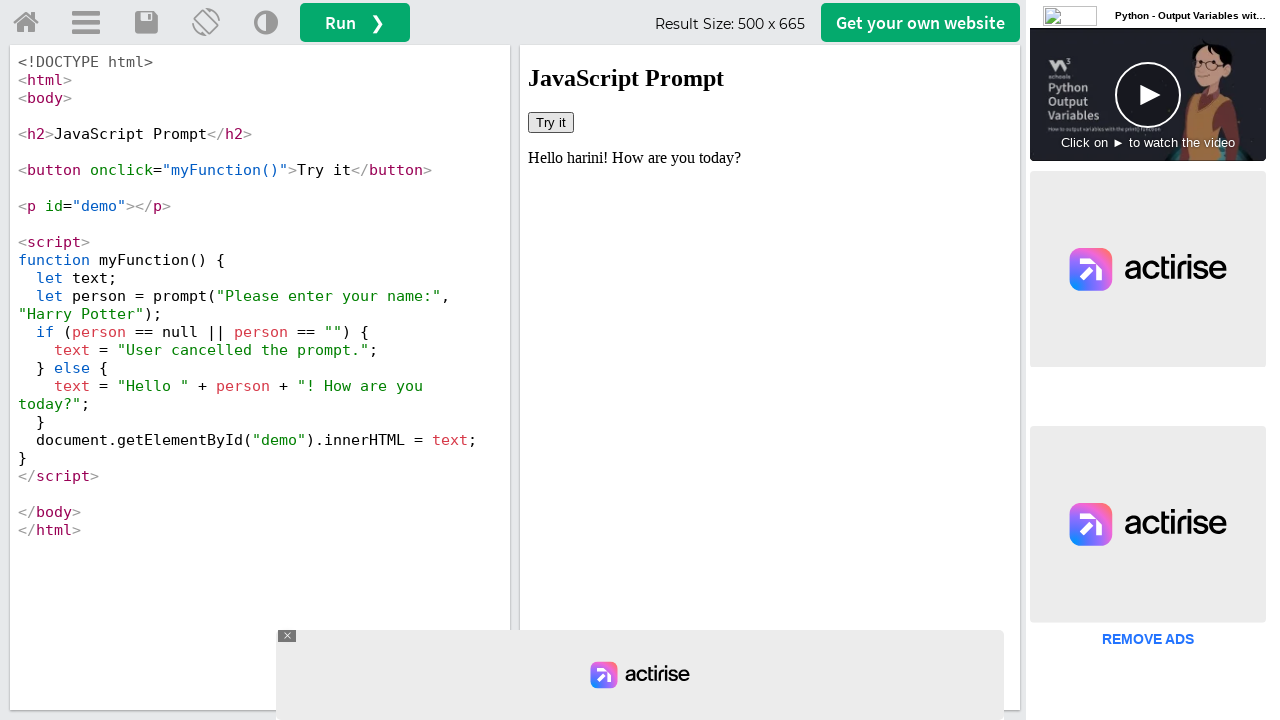

Verified that 'harini' is present in the demo element text
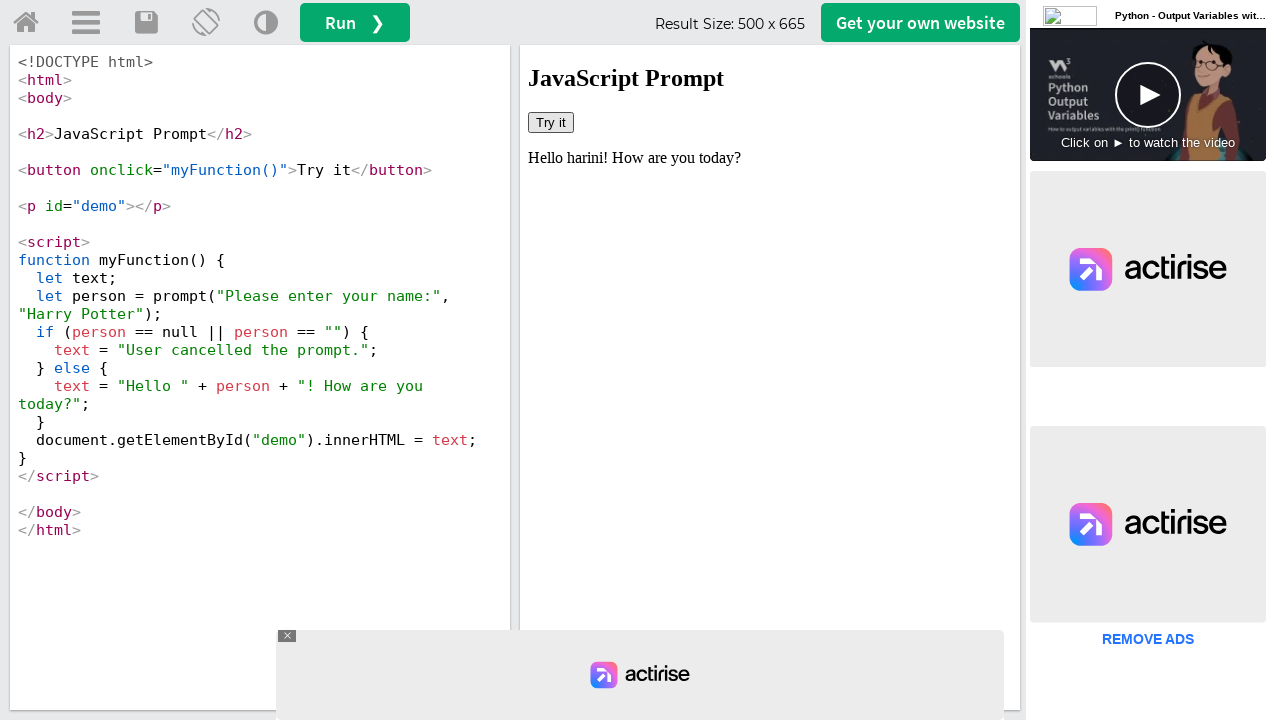

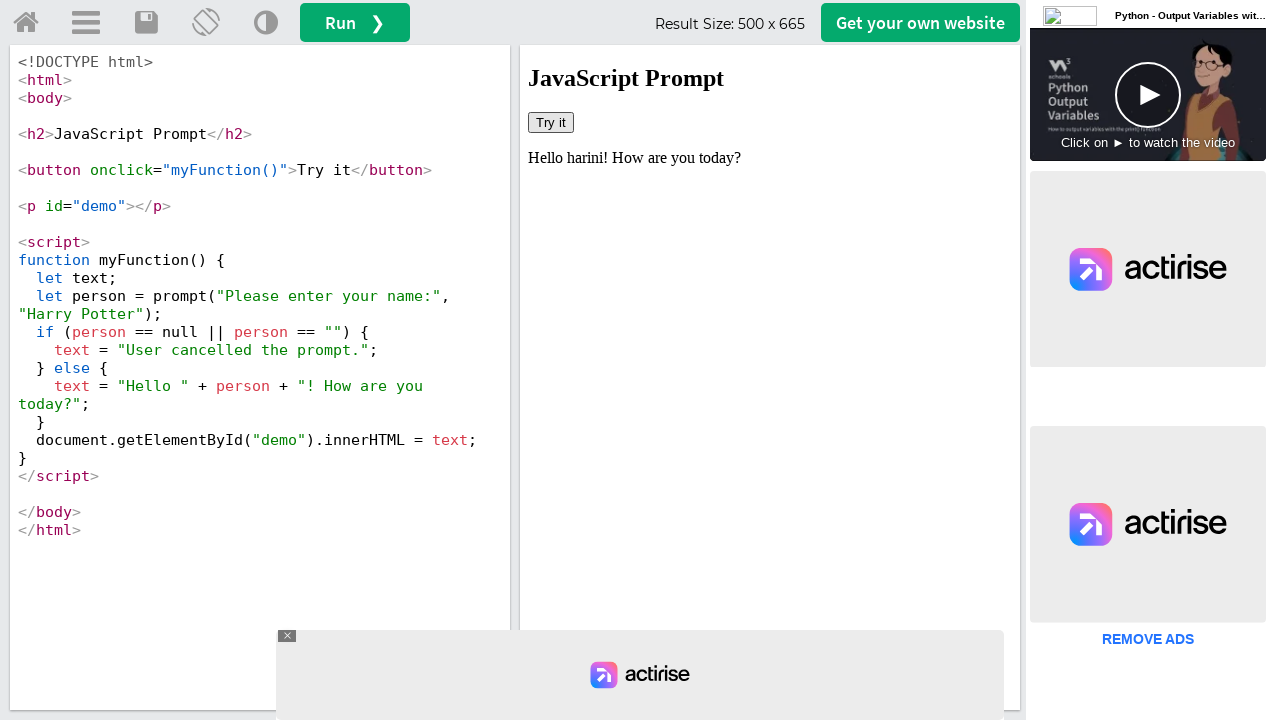